Tests that validation error messages appear when mandatory fields are left empty in the registration form.

Starting URL: https://rahulshettyacademy.com/client/

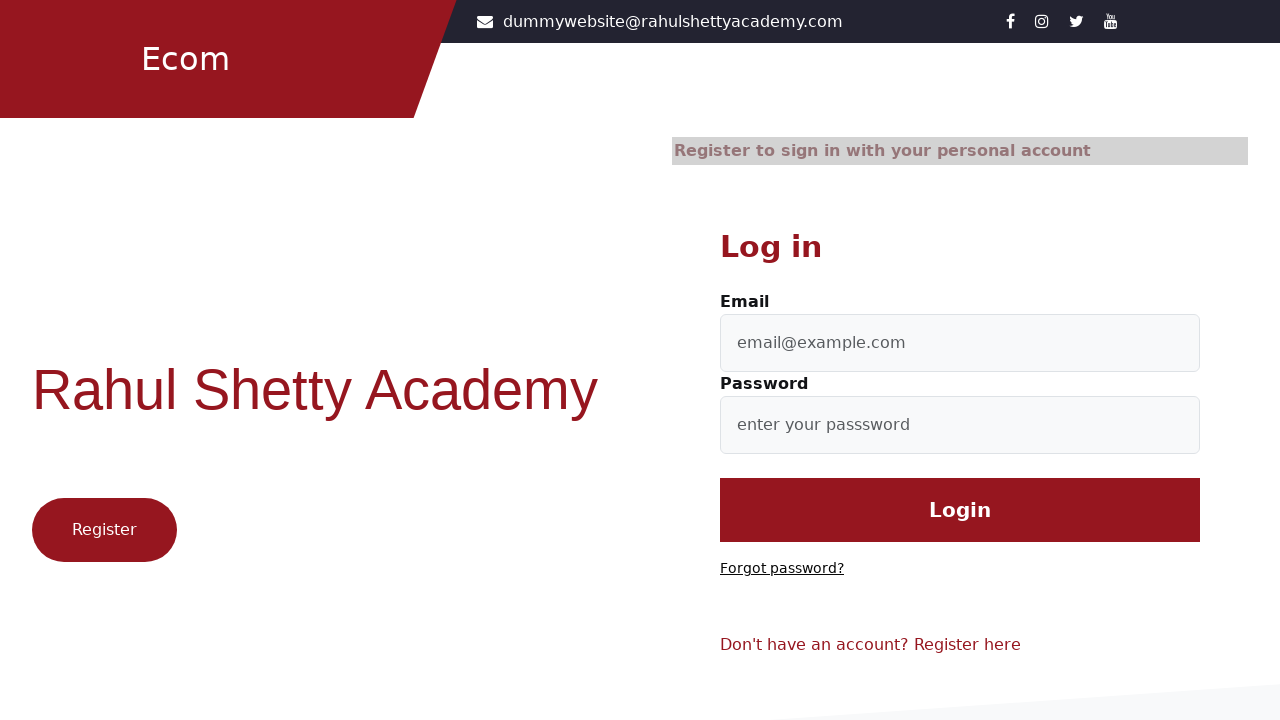

Clicked 'Register here' link to navigate to registration form at (968, 645) on a >> internal:text="Register here"i
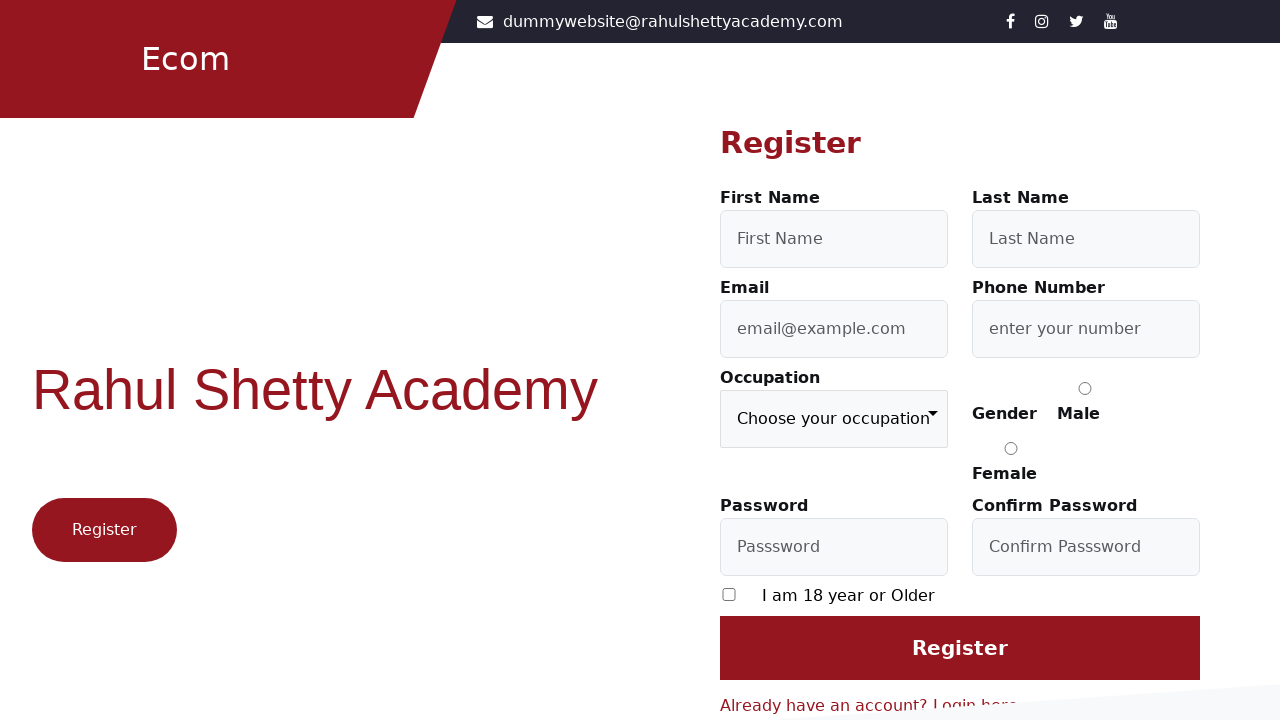

Filled first name field with 'Timmy', leaving other mandatory fields empty on input[id="firstName"]
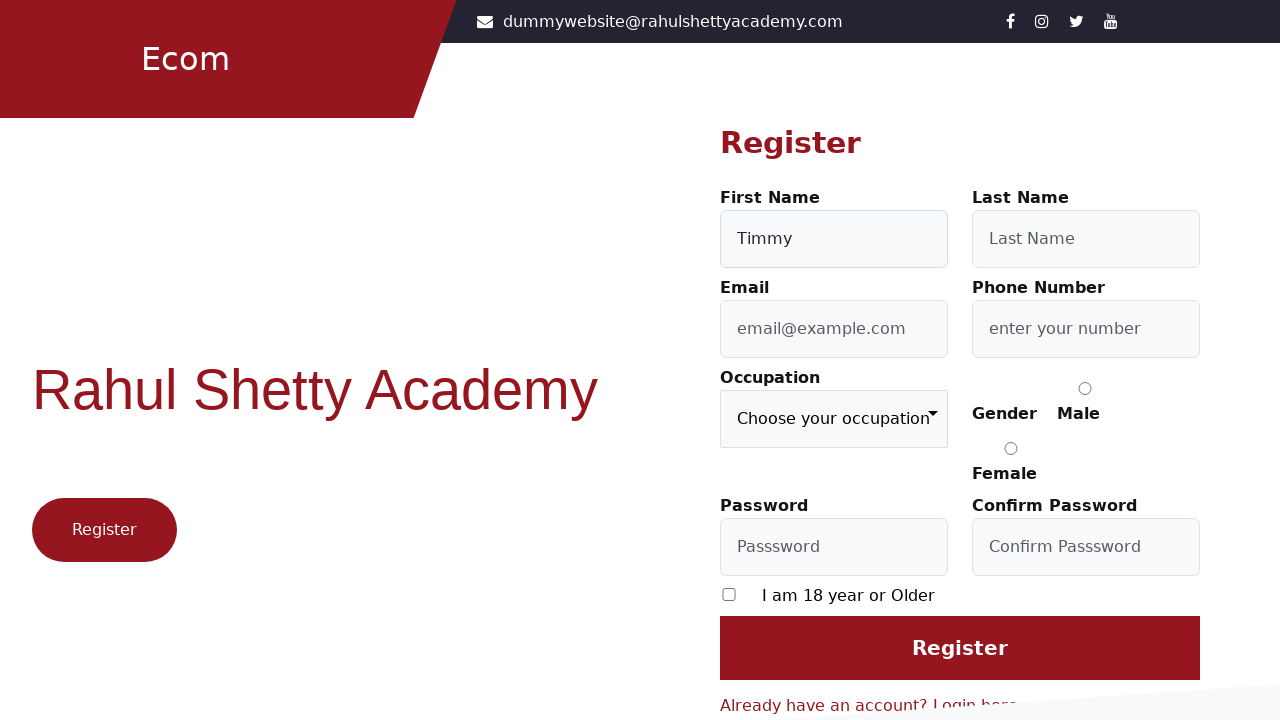

Selected 'Student' from occupation dropdown on [formcontrolname="occupation"]
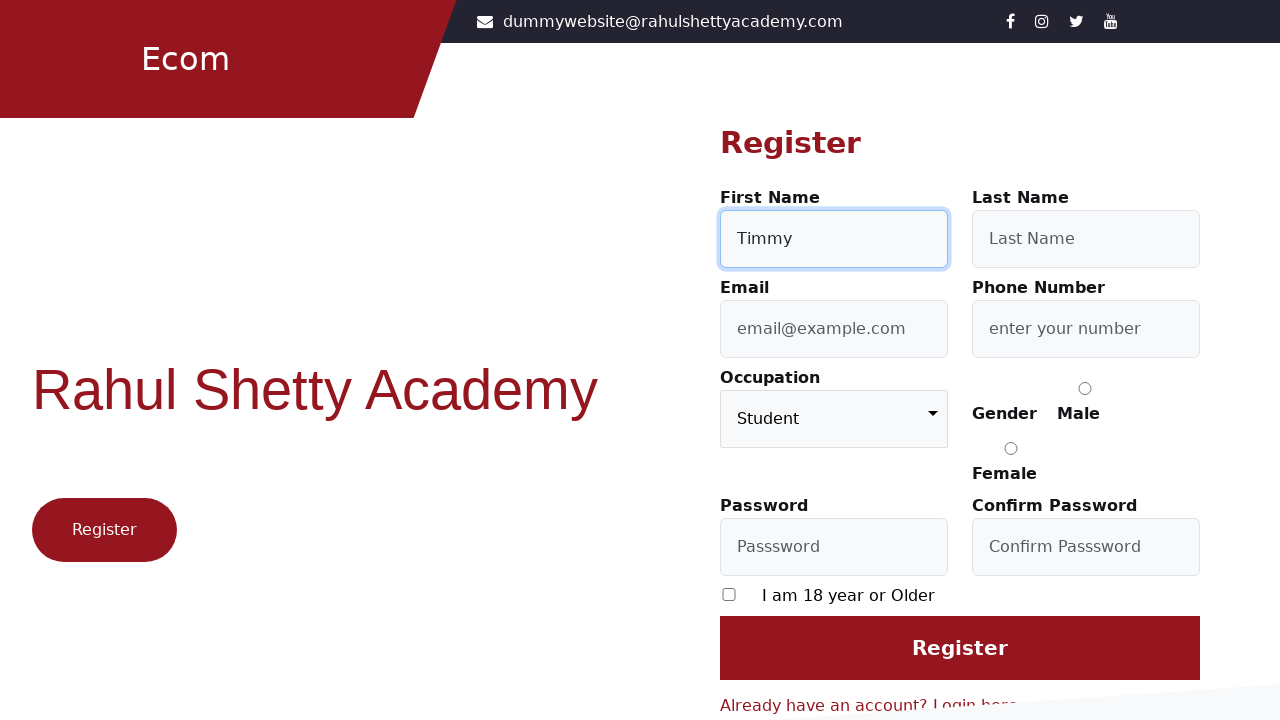

Checked the first checkbox at (729, 594) on input[type="checkbox"] >> nth=0
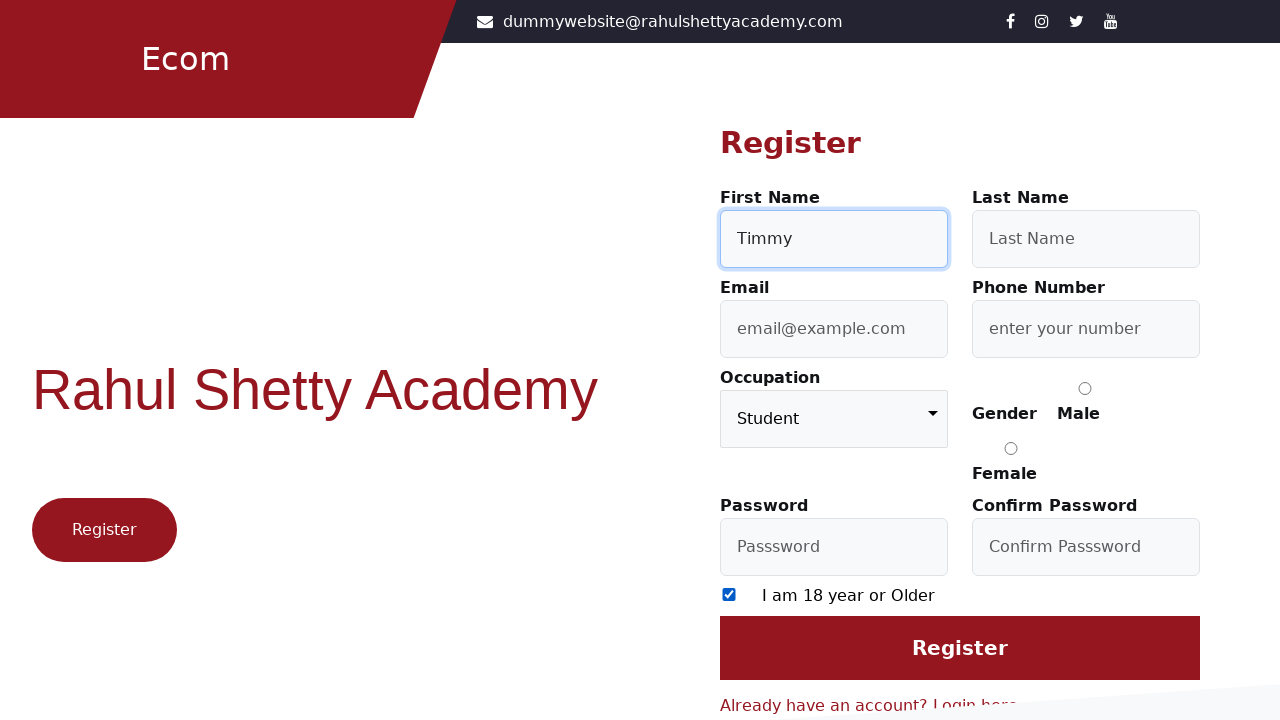

Clicked register button to trigger form validation at (960, 648) on input[id="login"]
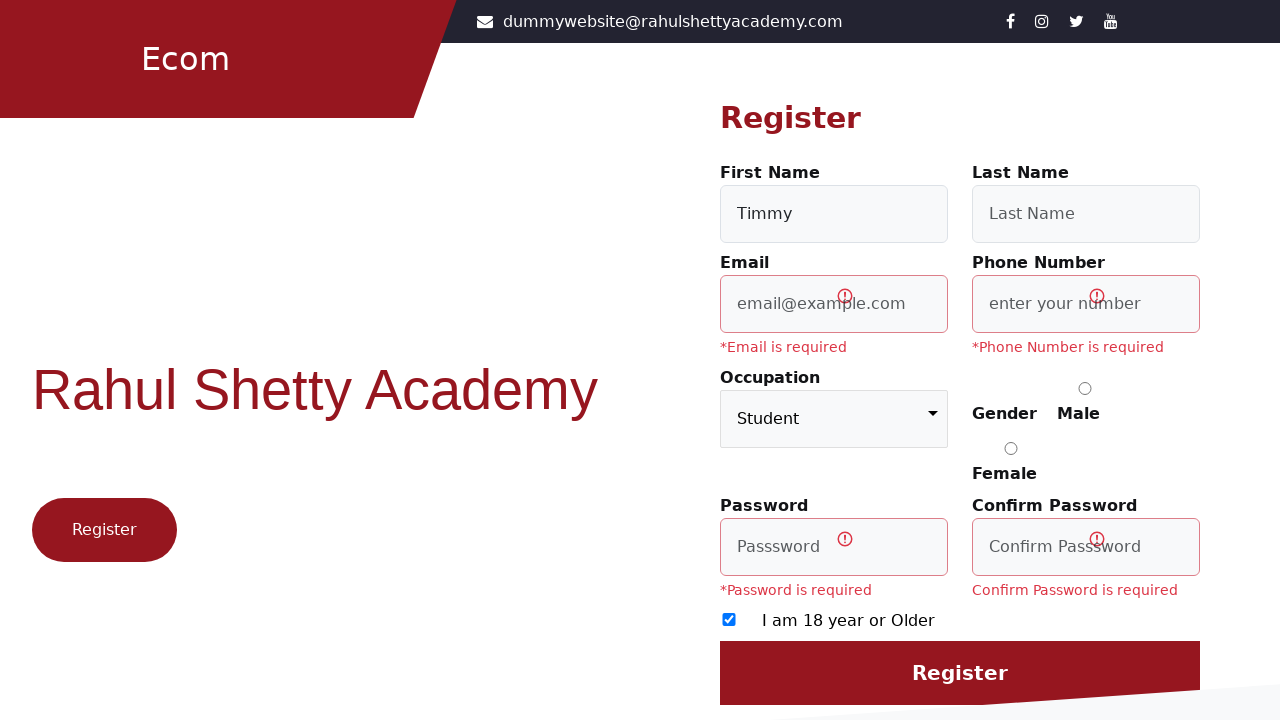

Verified 'Email is required' error message is visible
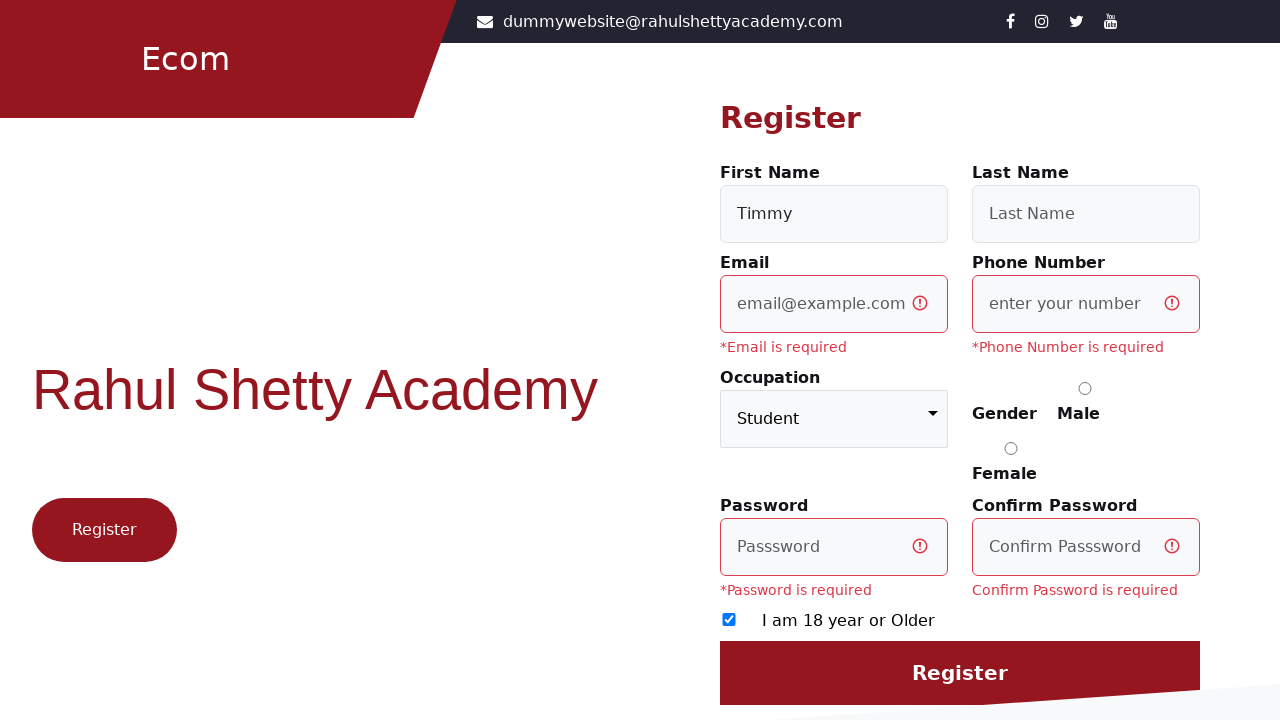

Verified 'Phone Number is required' error message is visible
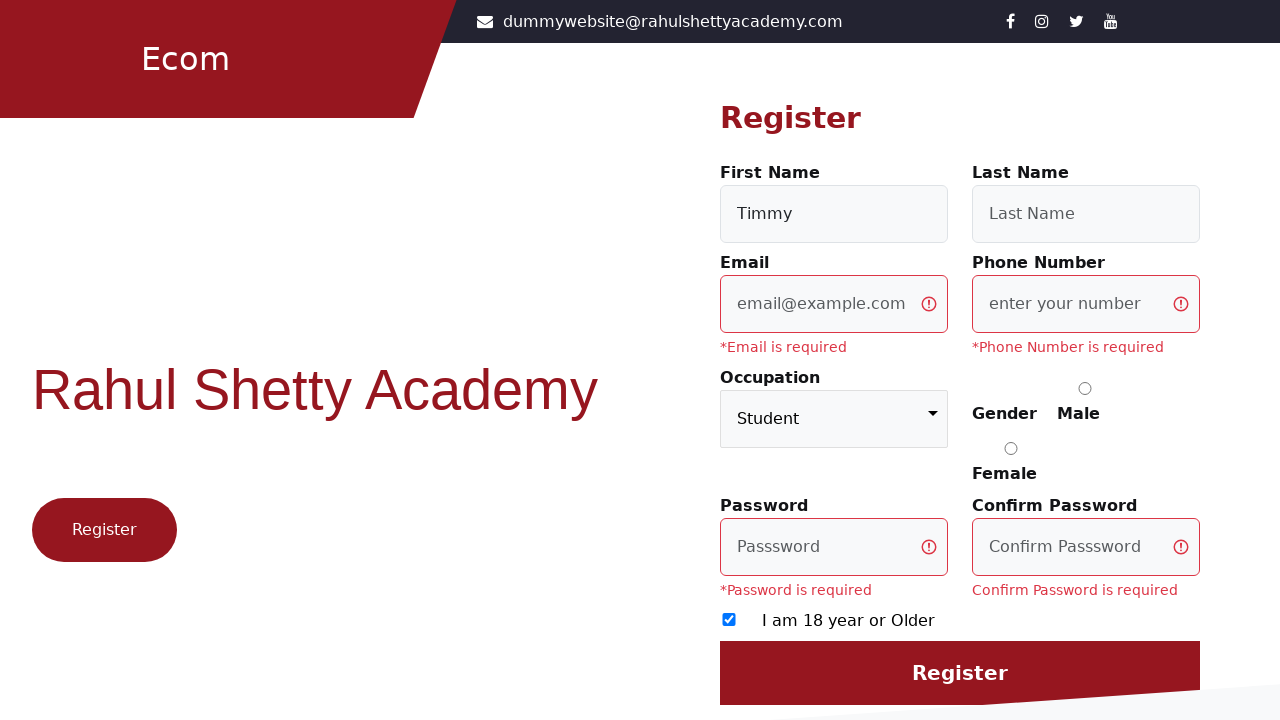

Verified 'Password is required' error message is visible
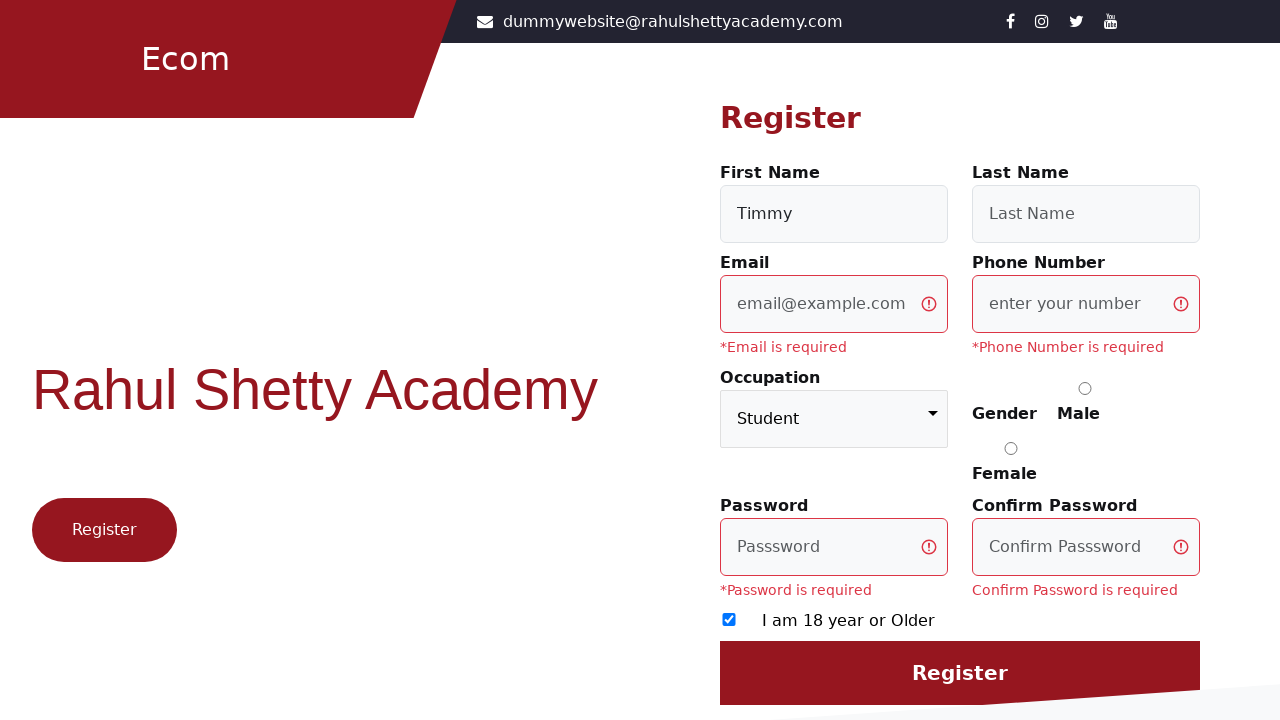

Verified 'Confirm Password is required' error message is visible
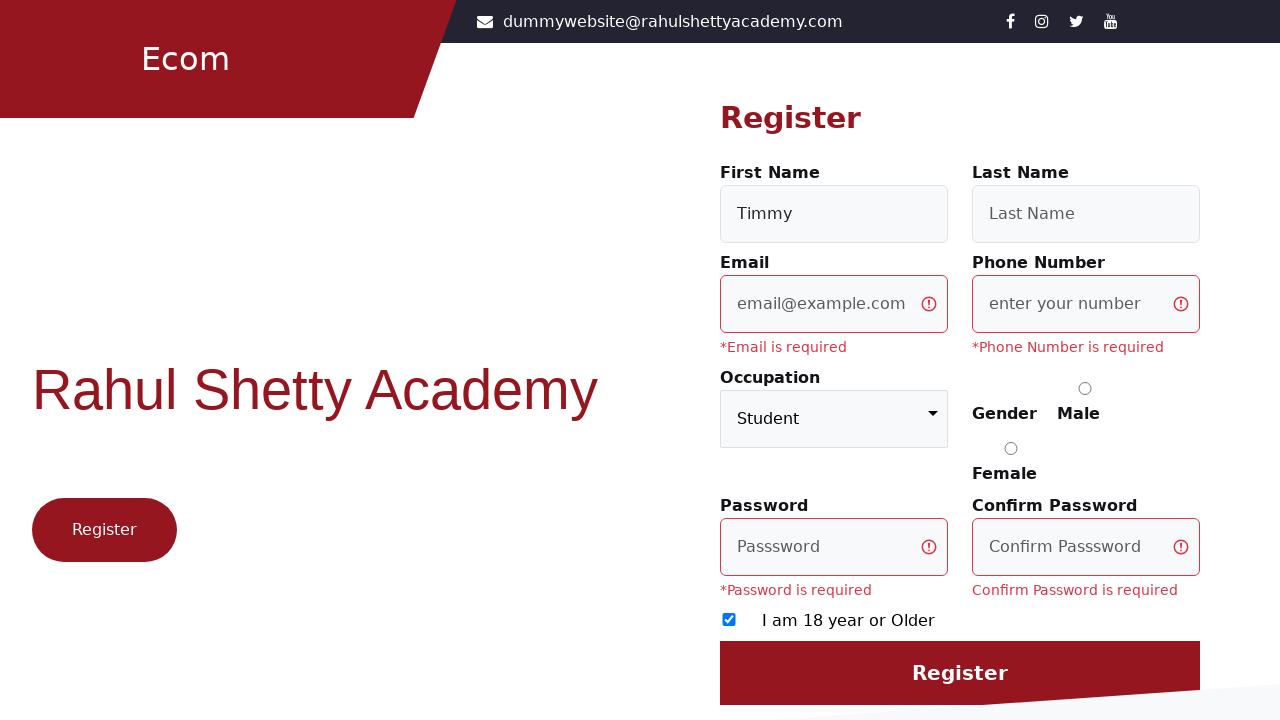

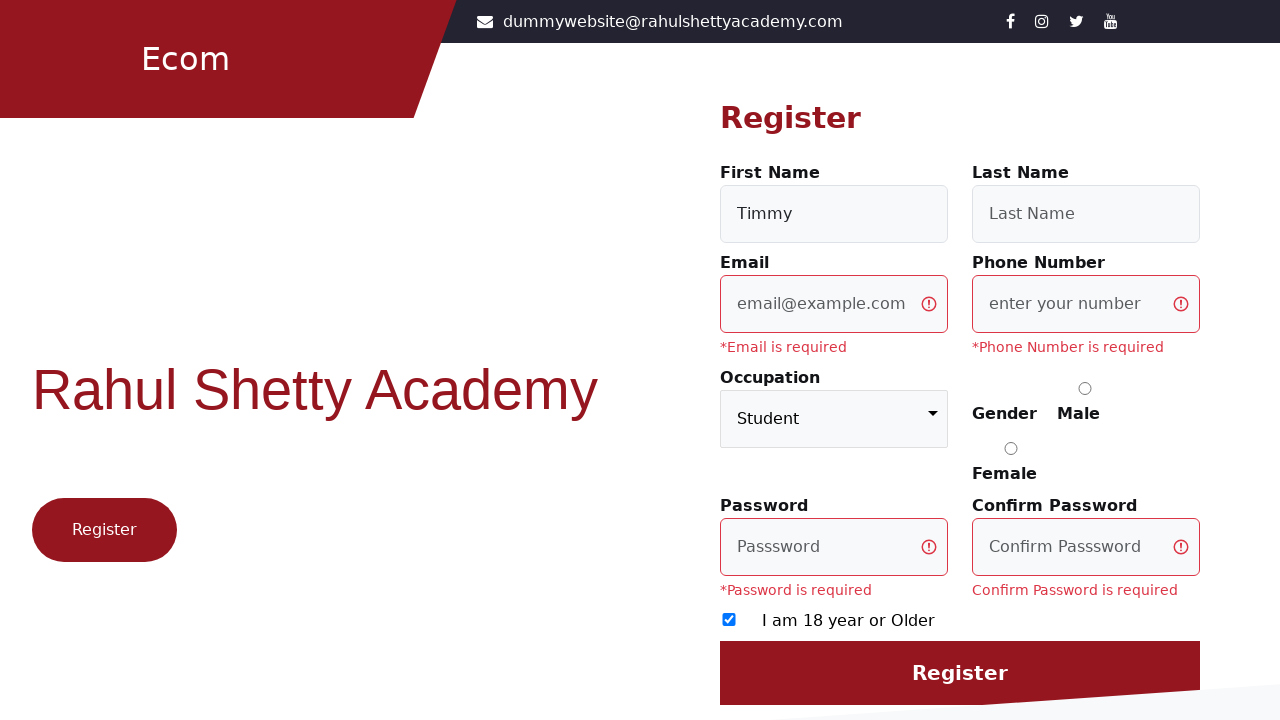